Tests interaction with radio buttons and checkboxes on the Formy test site by clicking through multiple radio button options and then navigating to a checkbox page to select checkboxes.

Starting URL: https://formy-project.herokuapp.com/radiobutton

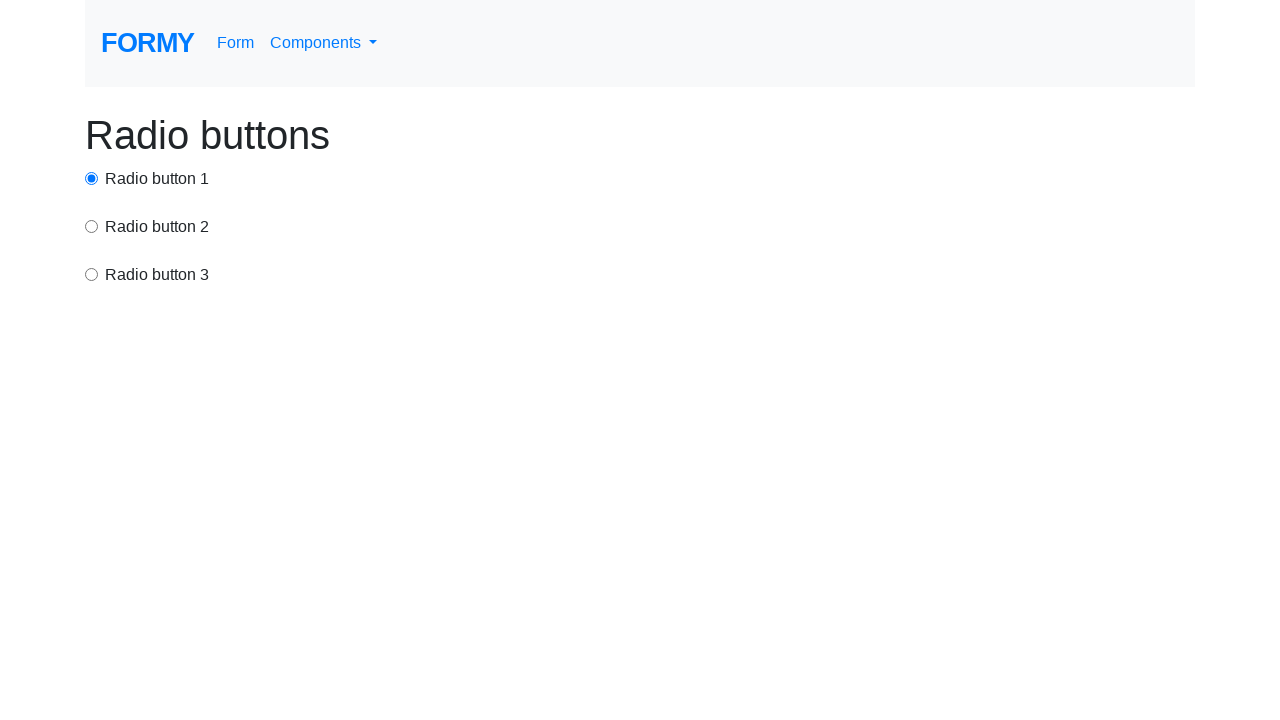

Clicked radio button 1 by ID at (92, 178) on #radio-button-1
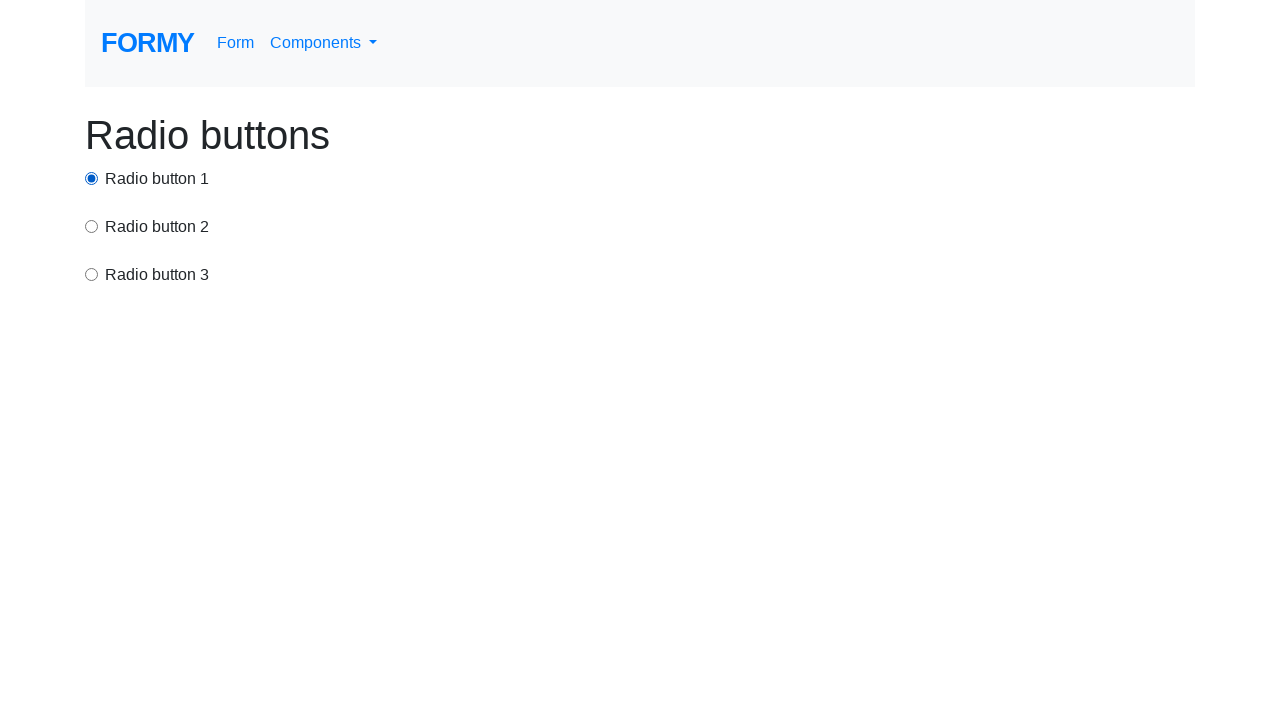

Clicked radio button 2 with value 'option2' at (92, 226) on input[value='option2']
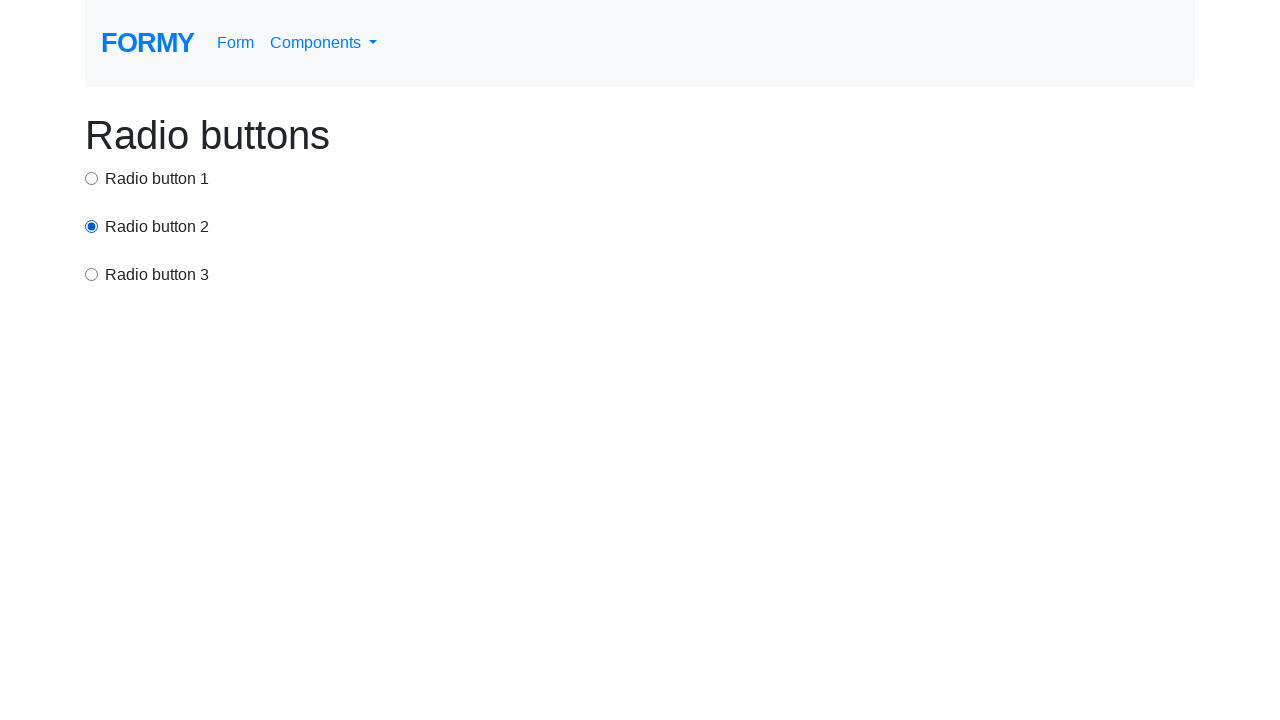

Clicked radio button 3 using XPath at (92, 274) on xpath=//html/body/div/div[3]/input
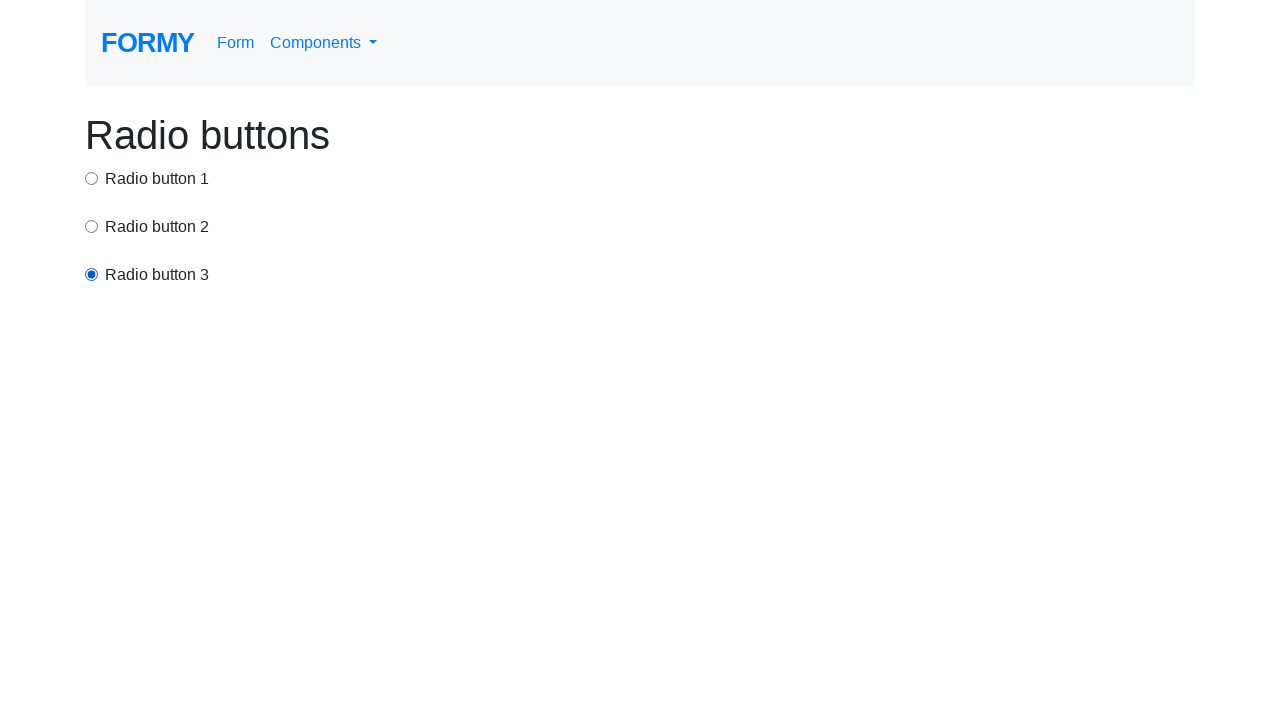

Navigated to checkbox page
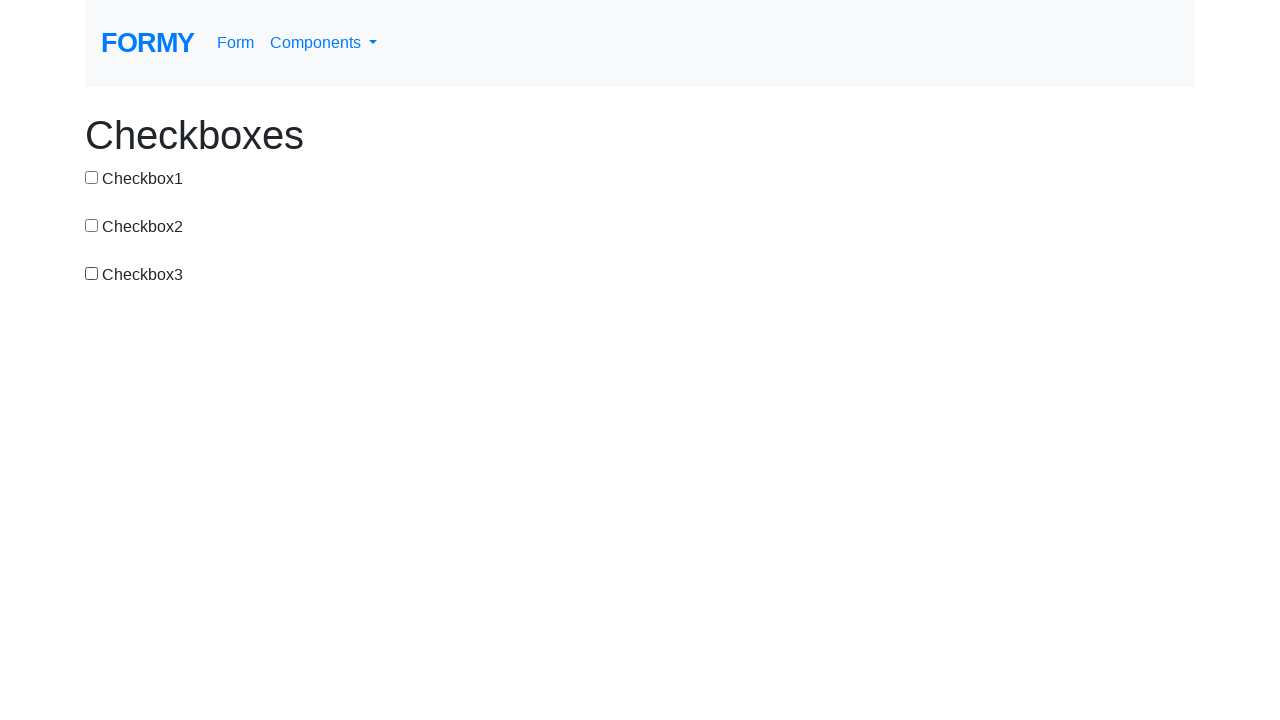

Clicked checkbox 1 by ID at (92, 177) on #checkbox-1
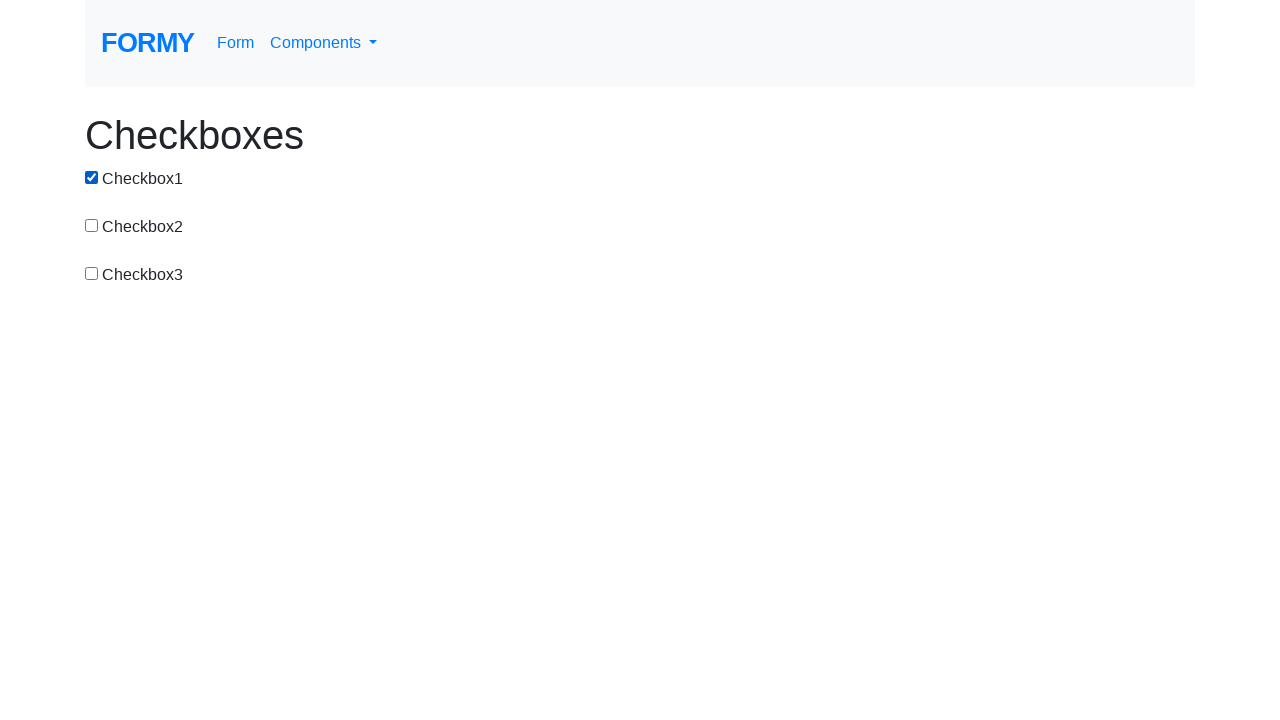

Clicked checkbox 3 with value 'checkbox-3' at (92, 273) on input[value='checkbox-3']
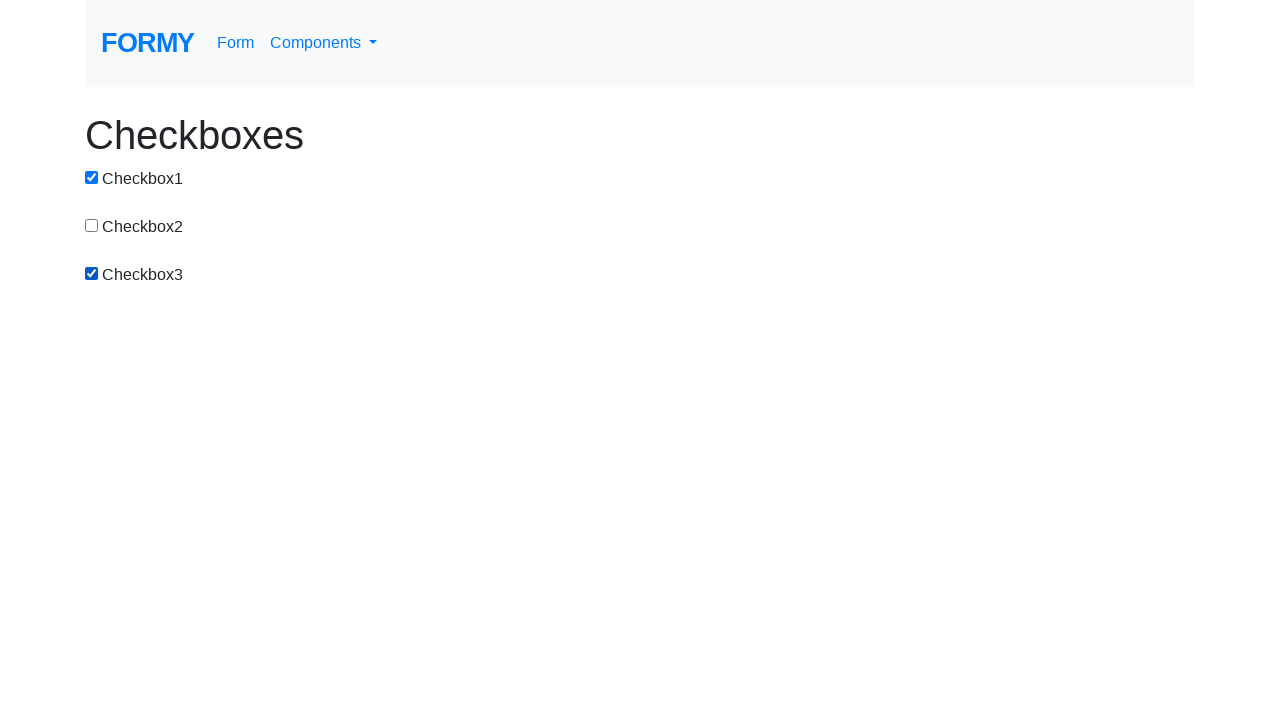

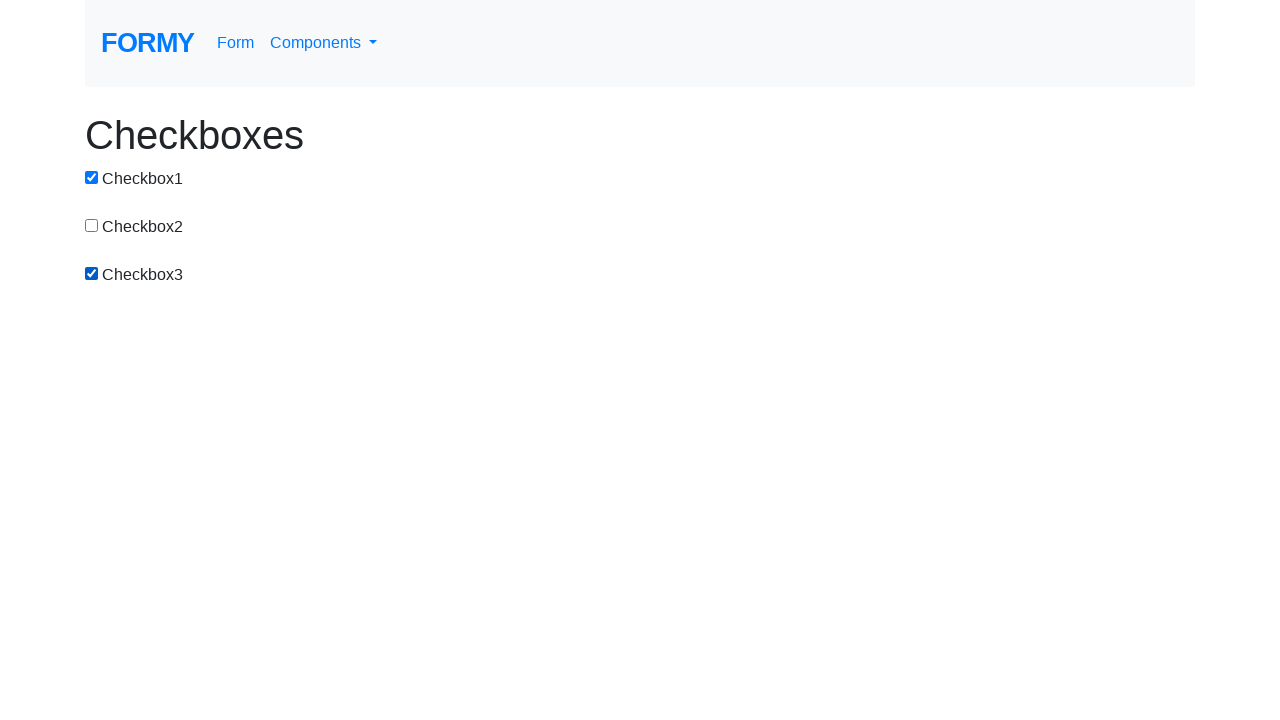